Tests JavaScript prompt dialog by clicking the third button, entering text, and accepting the prompt

Starting URL: https://testcenter.techproeducation.com/index.php?page=javascript-alerts

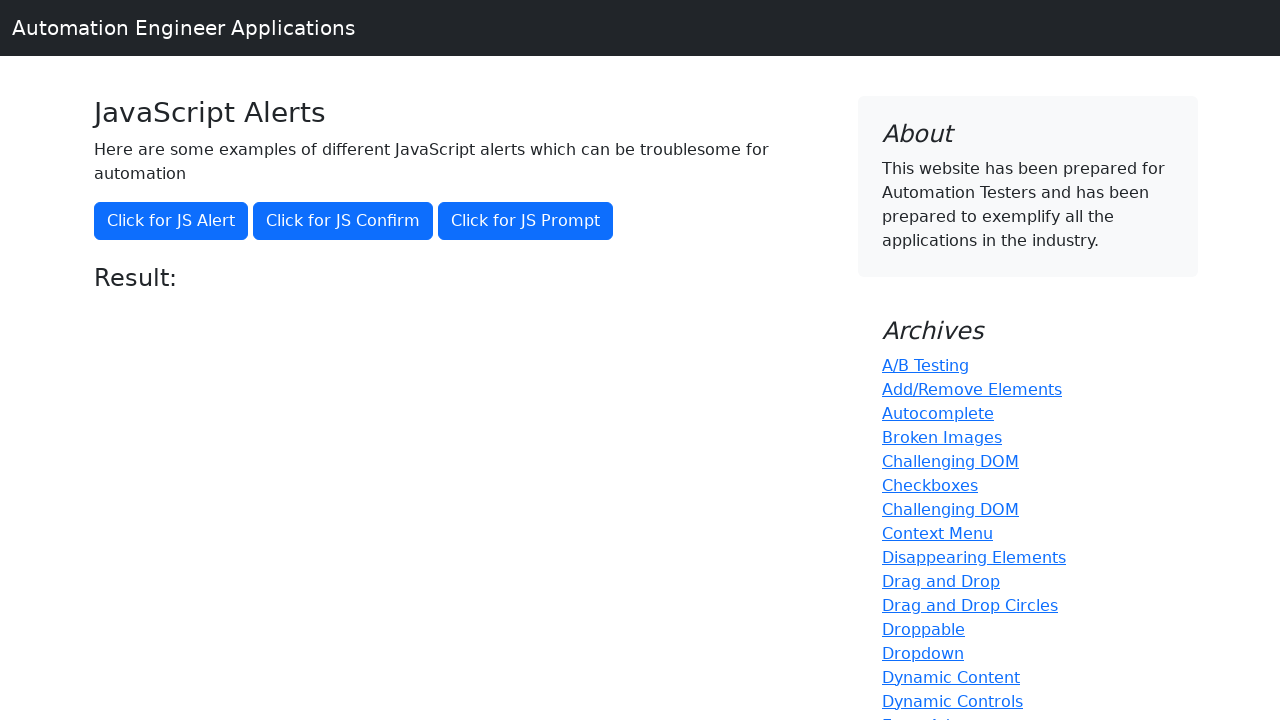

Set up dialog handler to accept prompt with text 'John Smith'
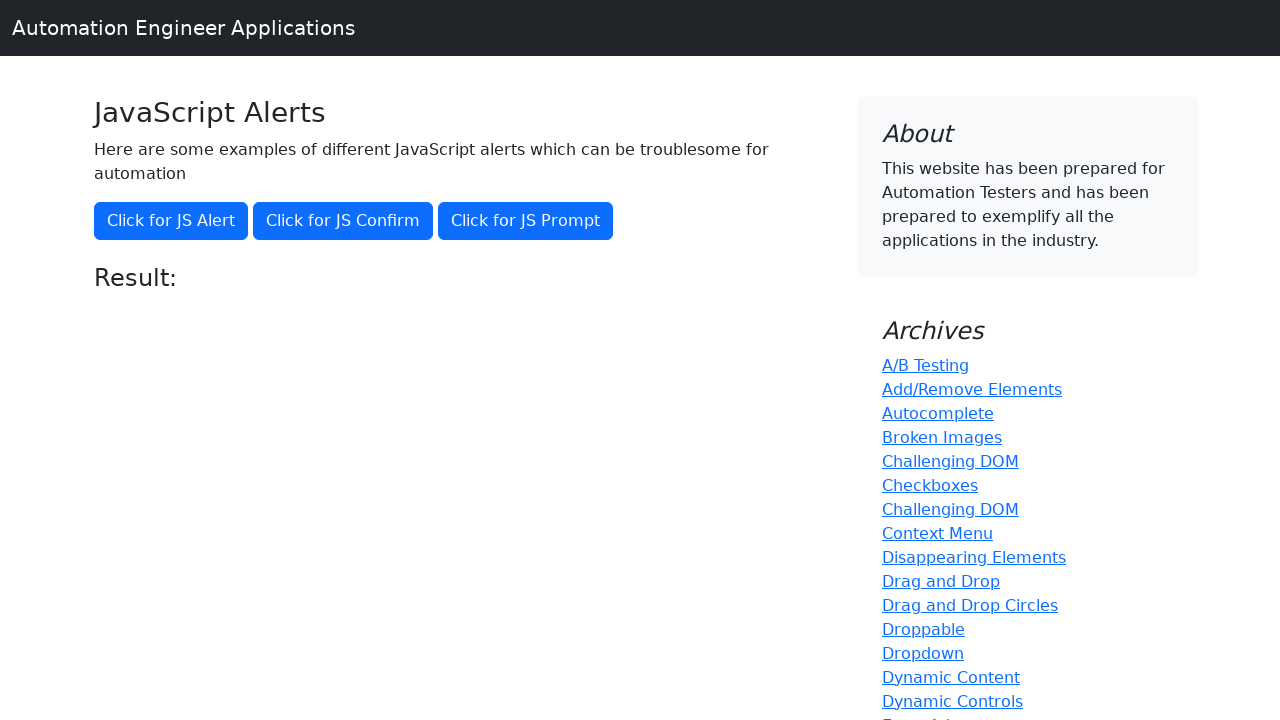

Clicked the JavaScript prompt button at (526, 221) on button[onclick='jsPrompt()']
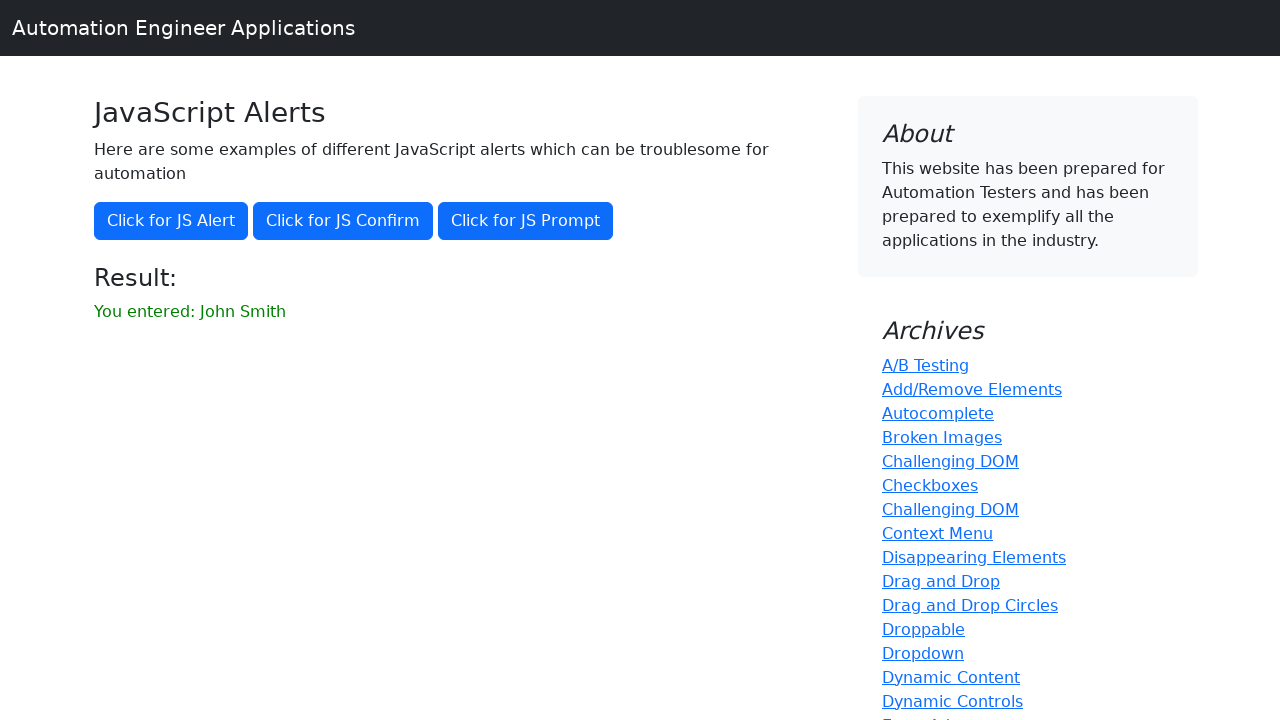

Retrieved result text from the page
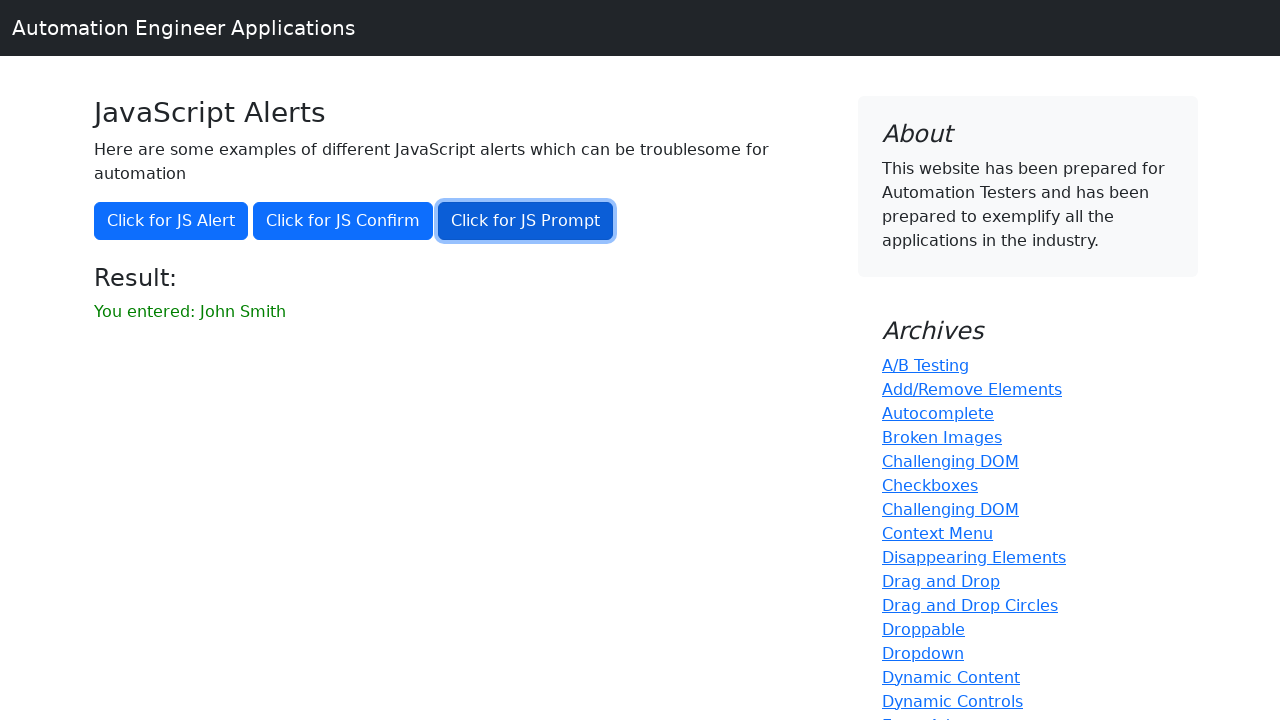

Verified that 'John Smith' is present in the result text
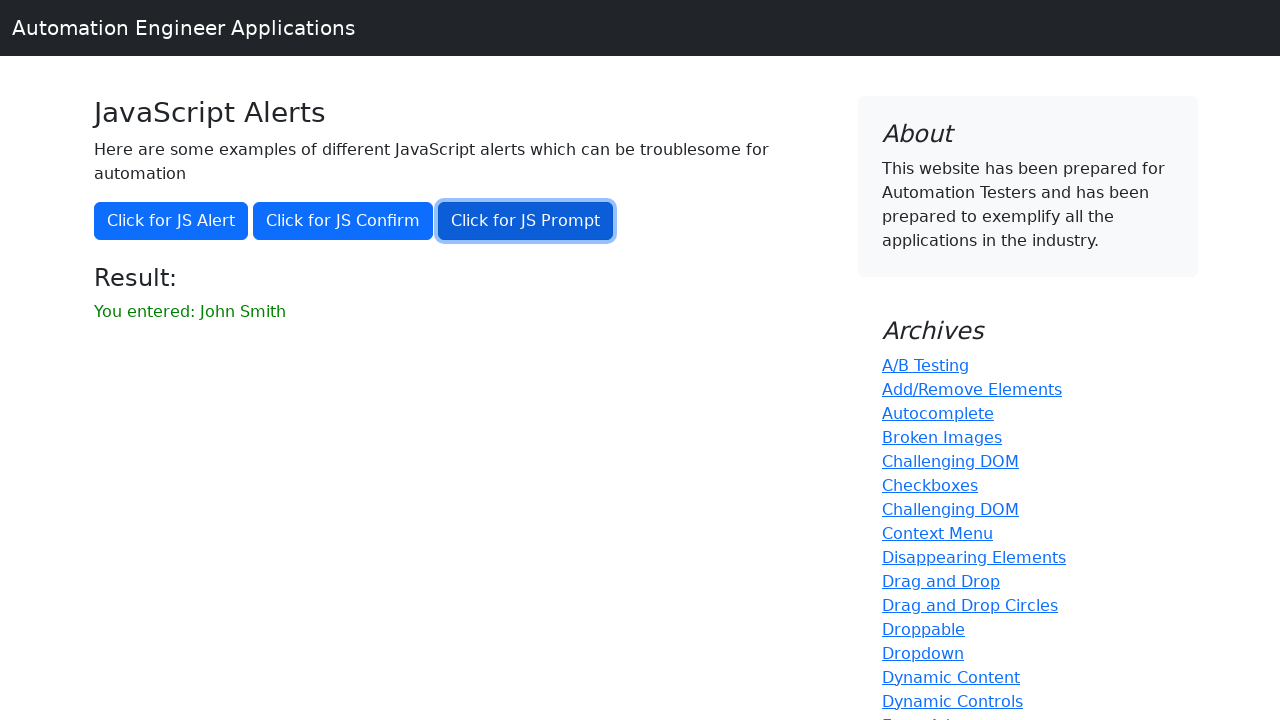

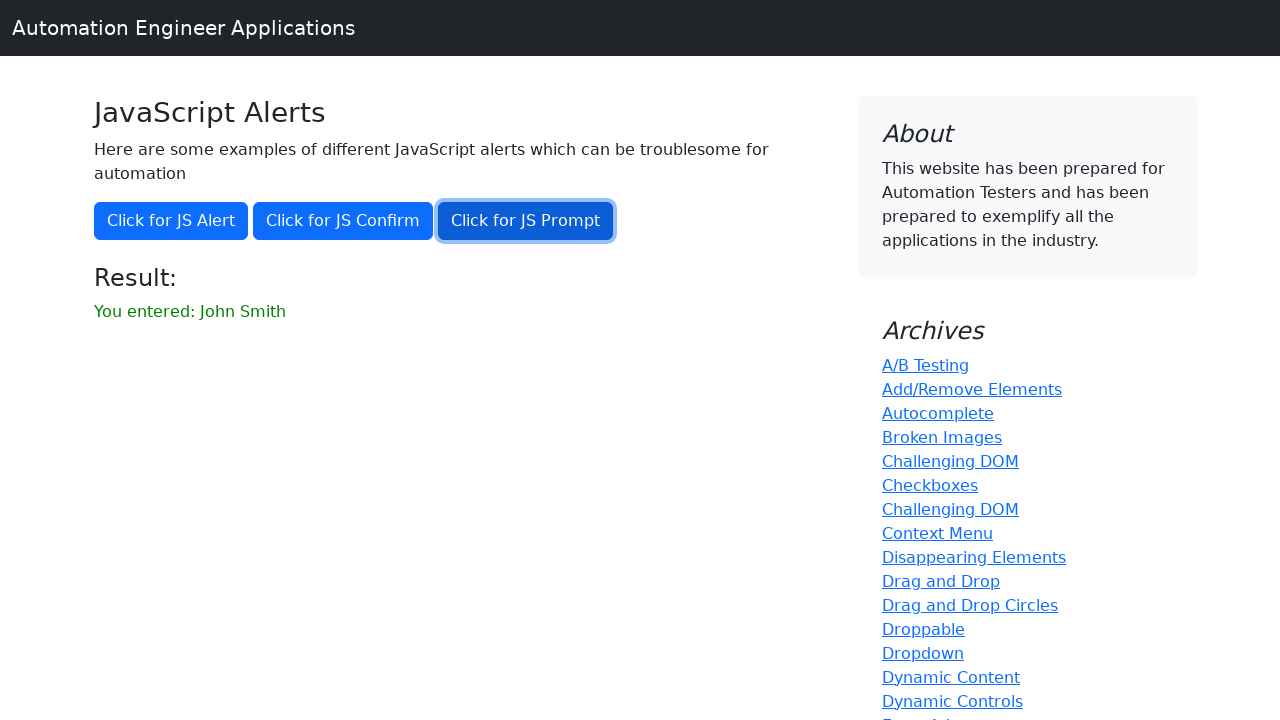